Tests JavaScript prompt alert functionality by clicking a tab, triggering a prompt box, entering text into the prompt, accepting it, and verifying the button text afterwards.

Starting URL: http://demo.automationtesting.in/Alerts.html

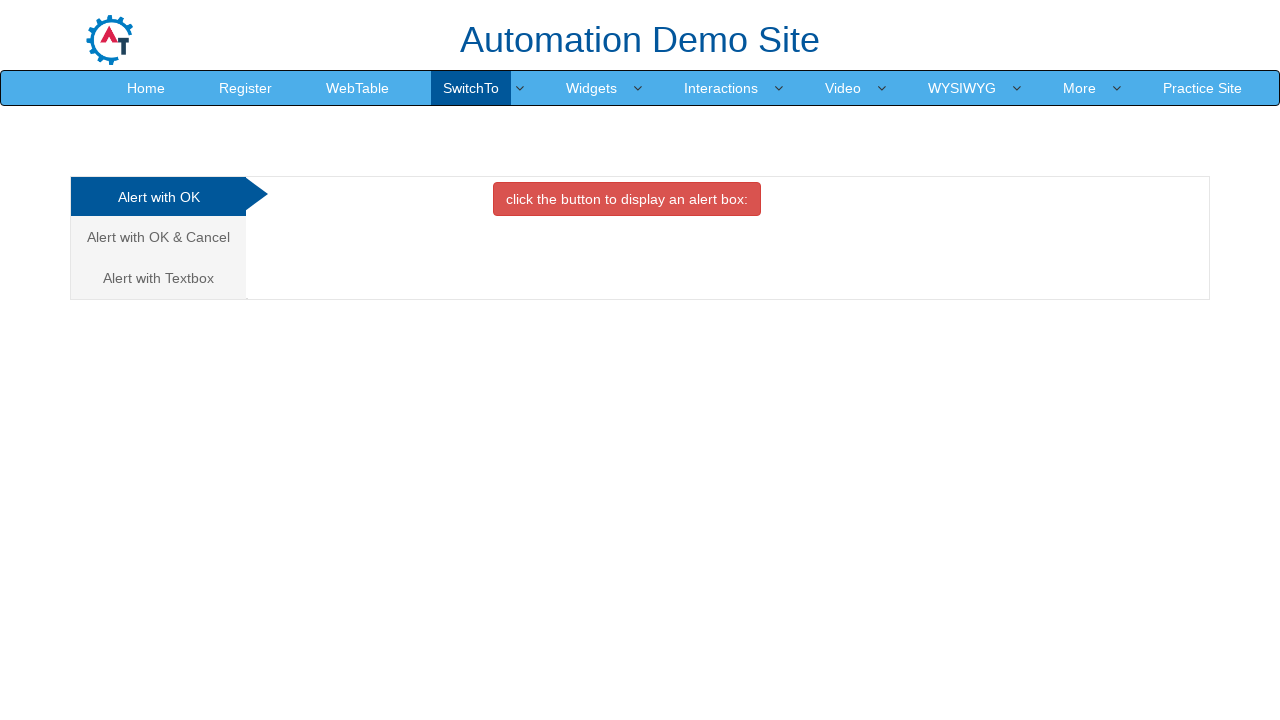

Clicked on 'Alert with Textbox' tab at (158, 278) on a:text('Alert with Textbox ')
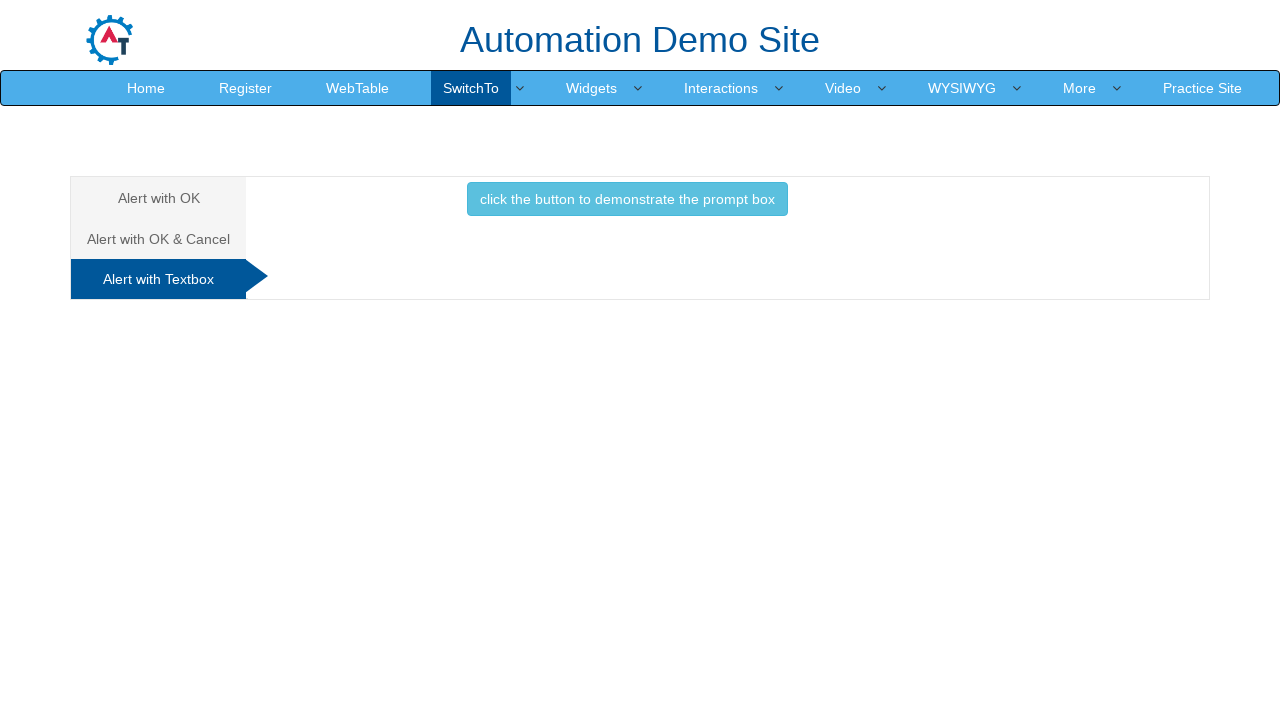

Waited 2 seconds for page to load
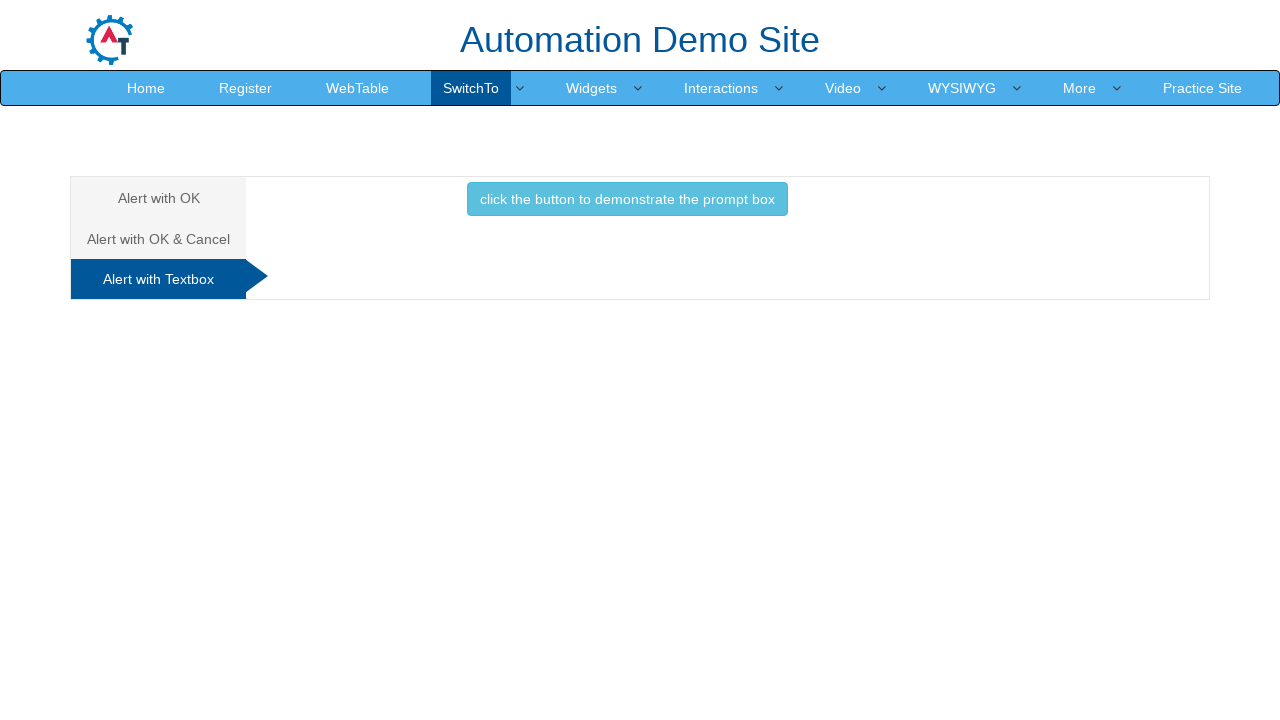

Clicked button to trigger prompt box (first attempt) at (627, 199) on button:text('click the button to demonstrate the prompt box ')
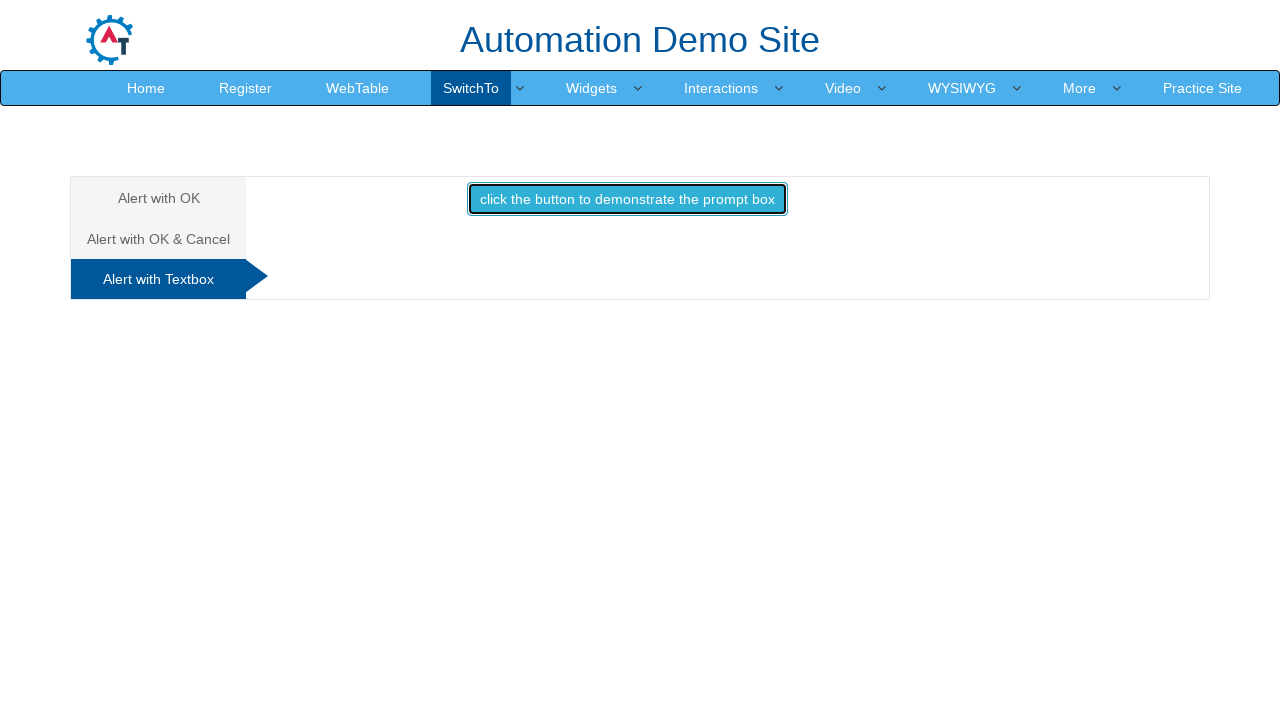

Set up initial dialog handler to accept with 'testing' text
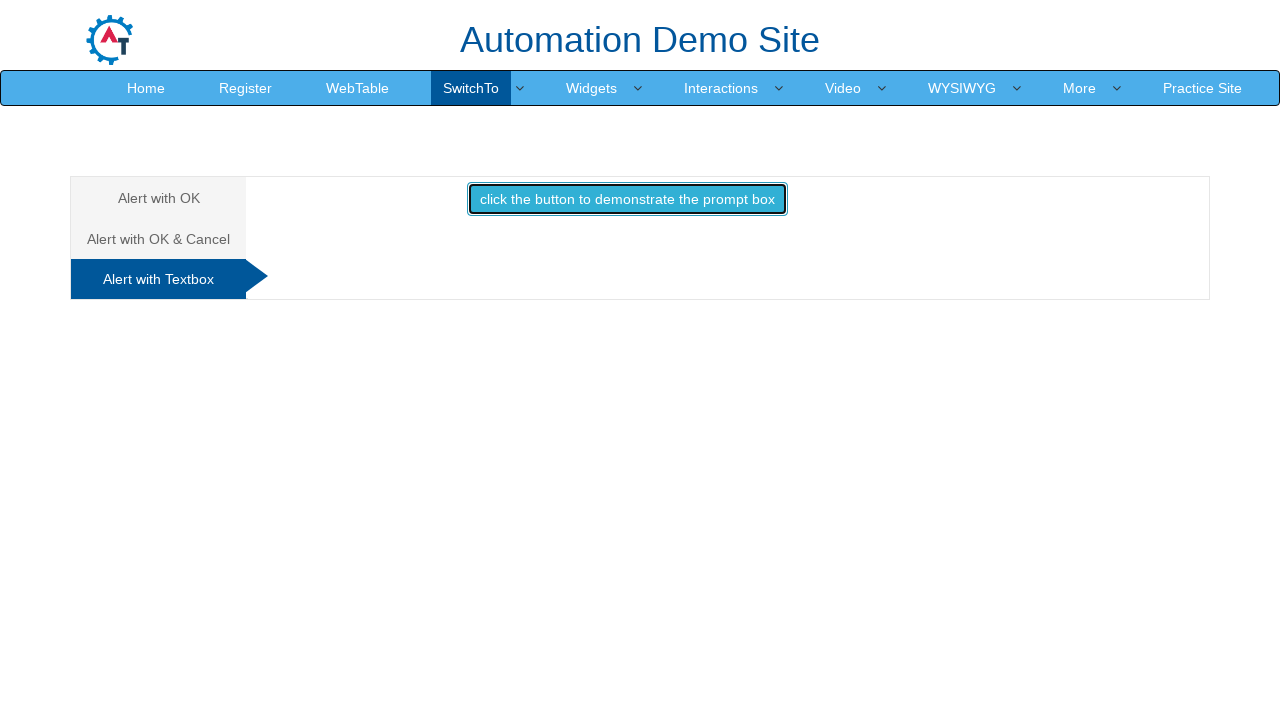

Set up proper dialog handler function
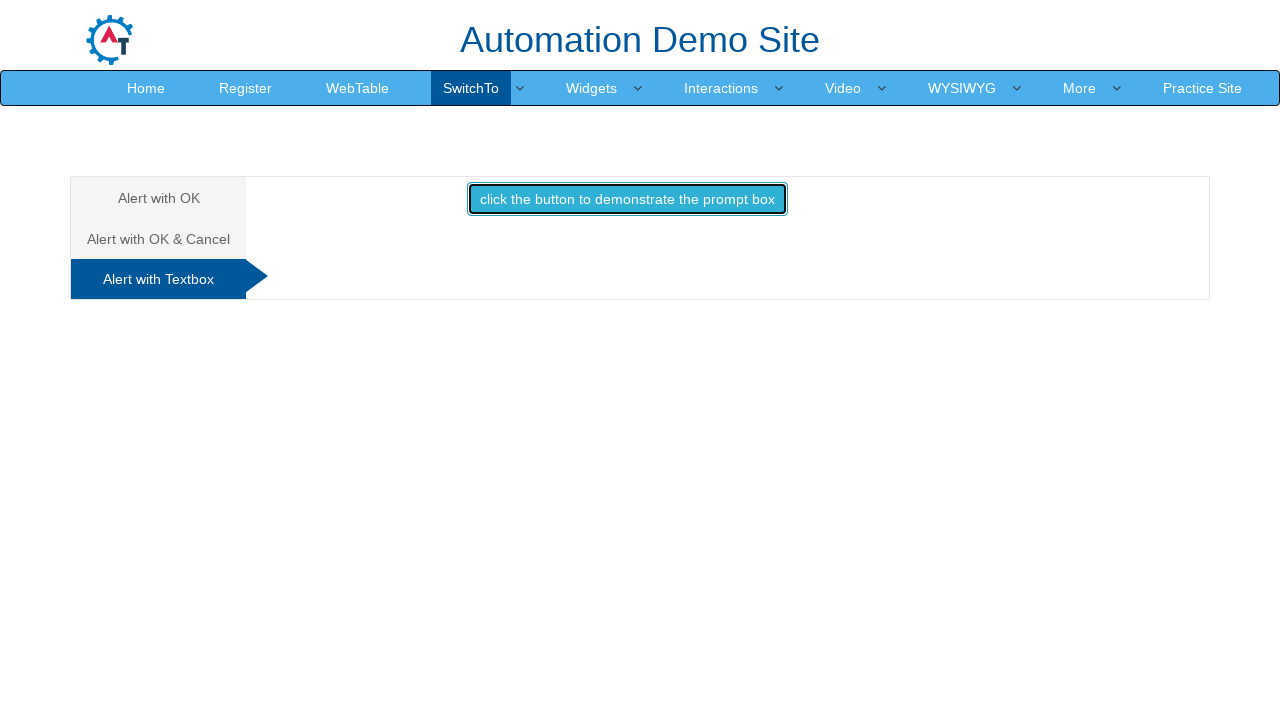

Clicked button to trigger prompt box with handler ready at (627, 199) on button:text('click the button to demonstrate the prompt box ')
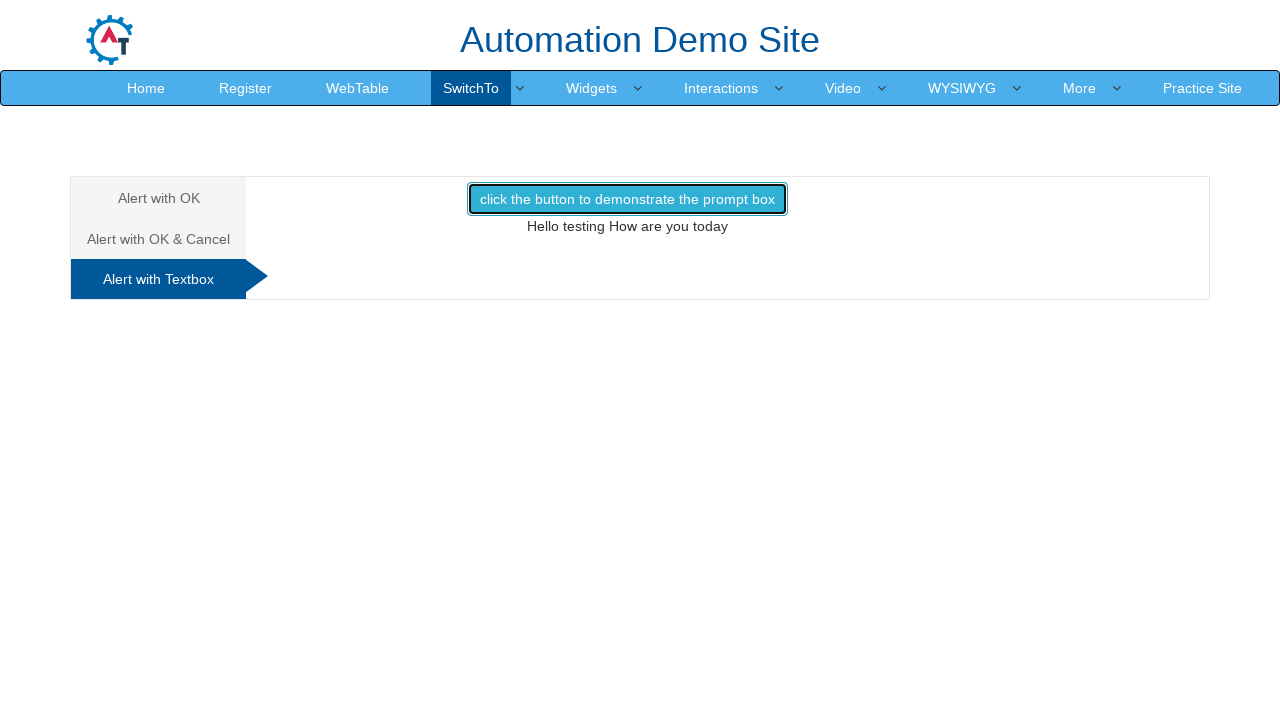

Waited 1 second for dialog to be handled and processed
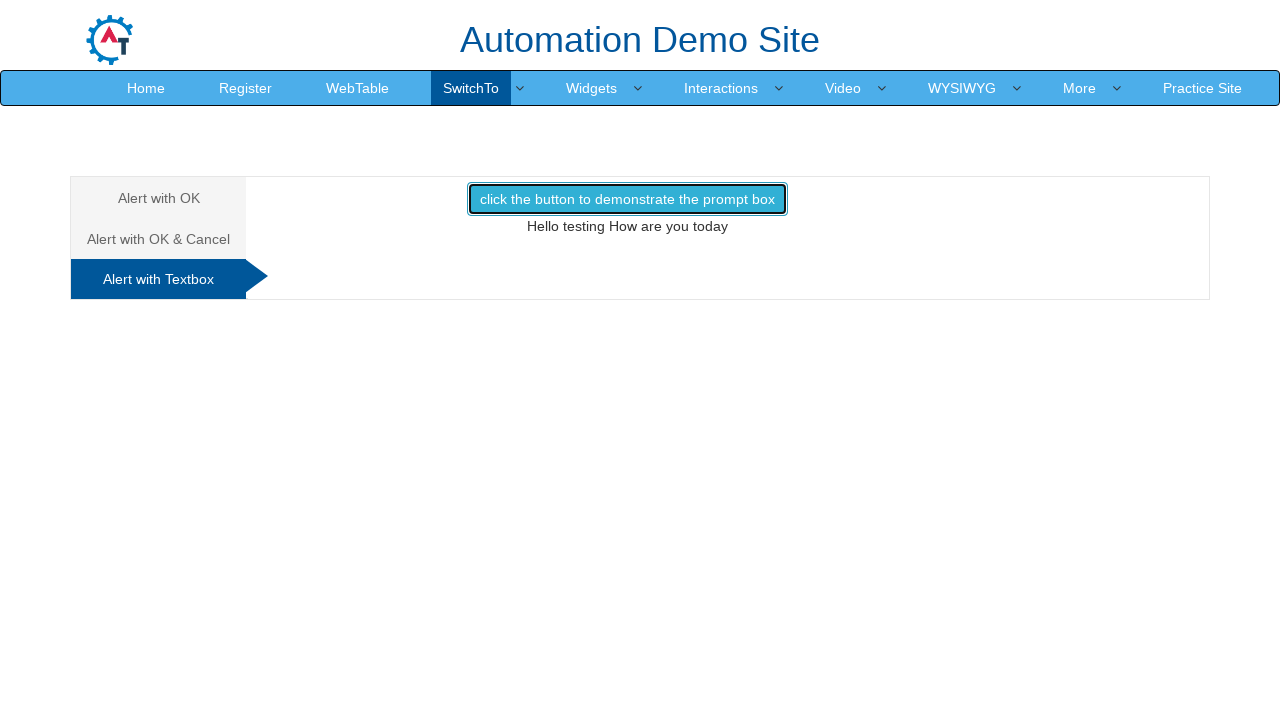

Retrieved button text after prompt acceptance: 'click the button to demonstrate the prompt box '
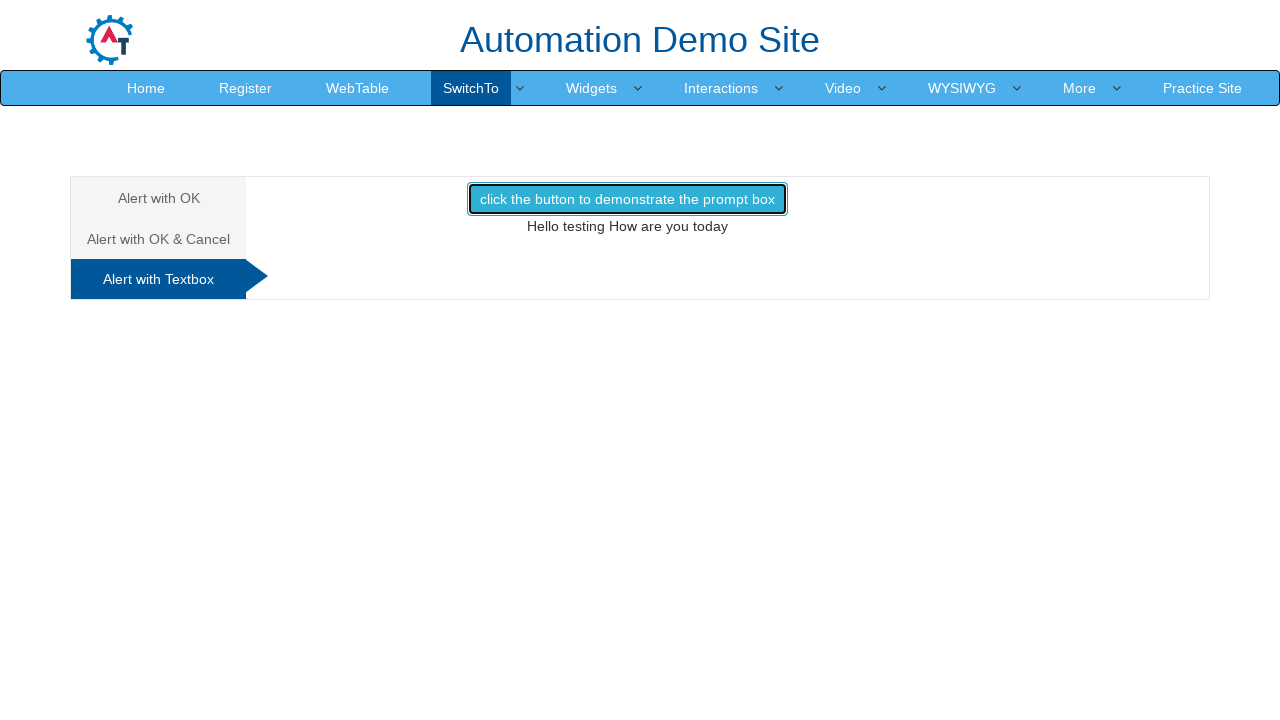

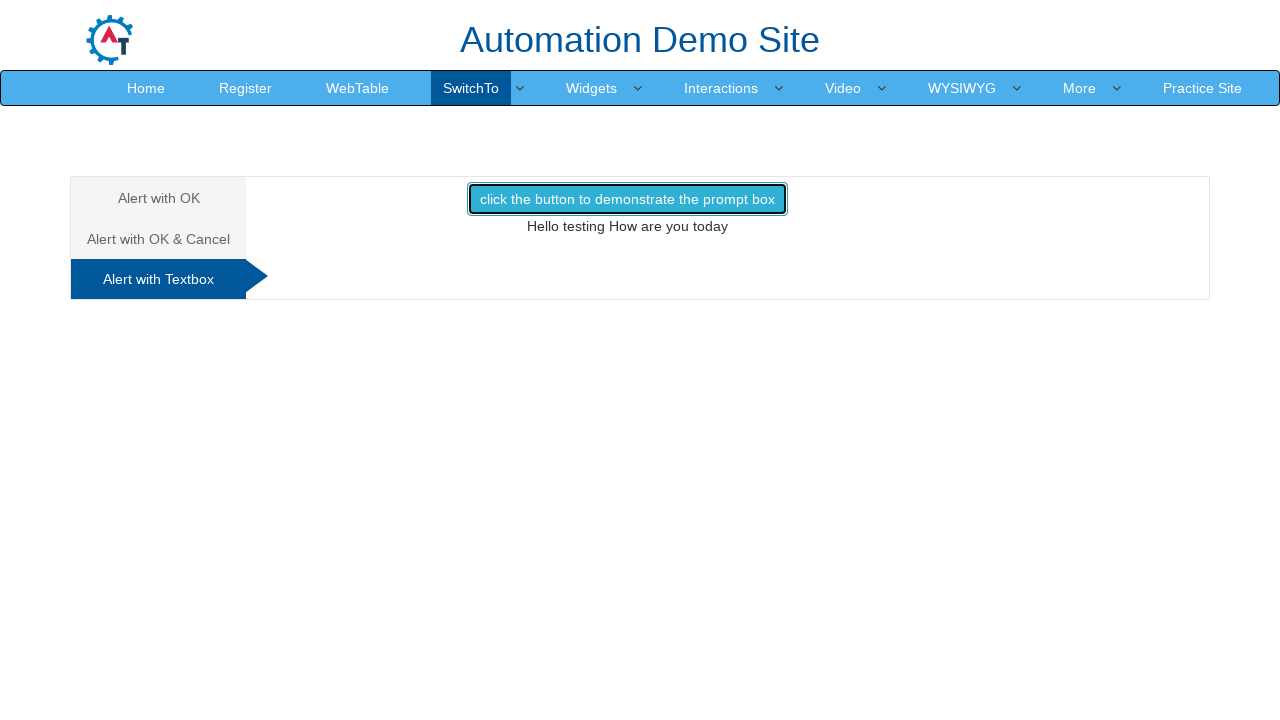